Tests iframe handling by switching between frames, reading content from elements inside frames, then switching back to default content and clicking a navigation link.

Starting URL: https://demoqa.com/frames

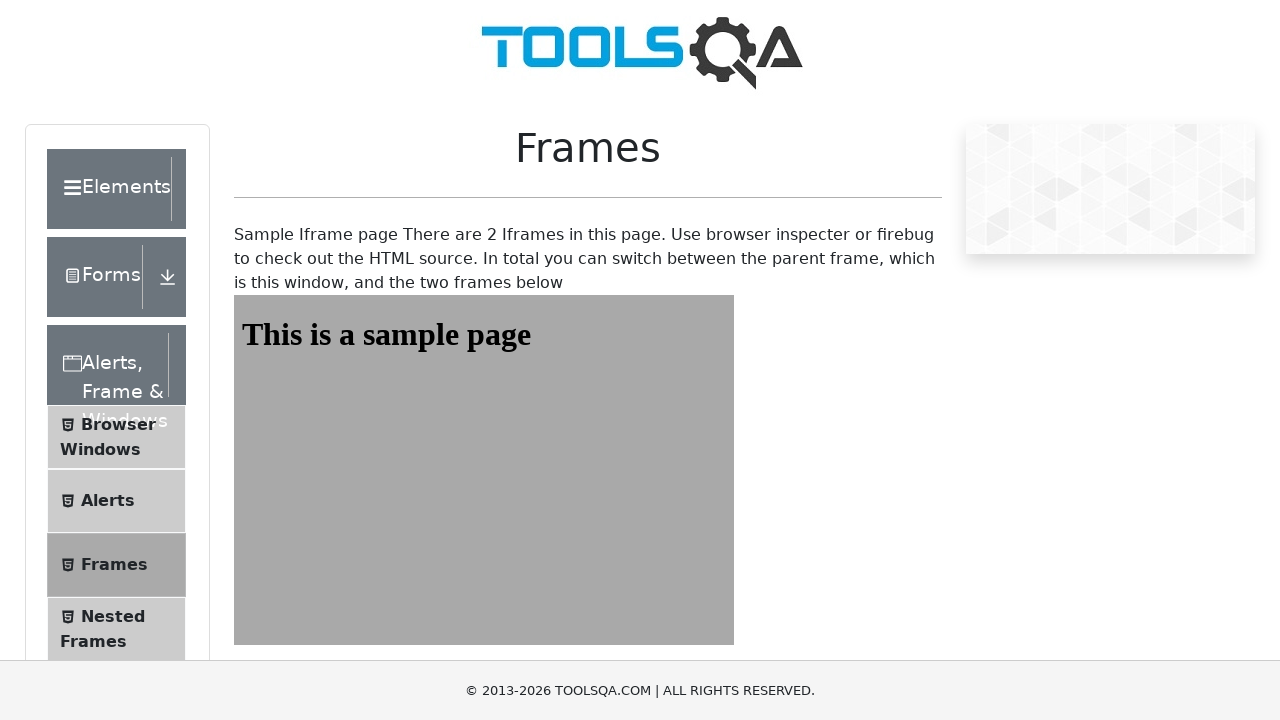

Located second iframe using frame locator
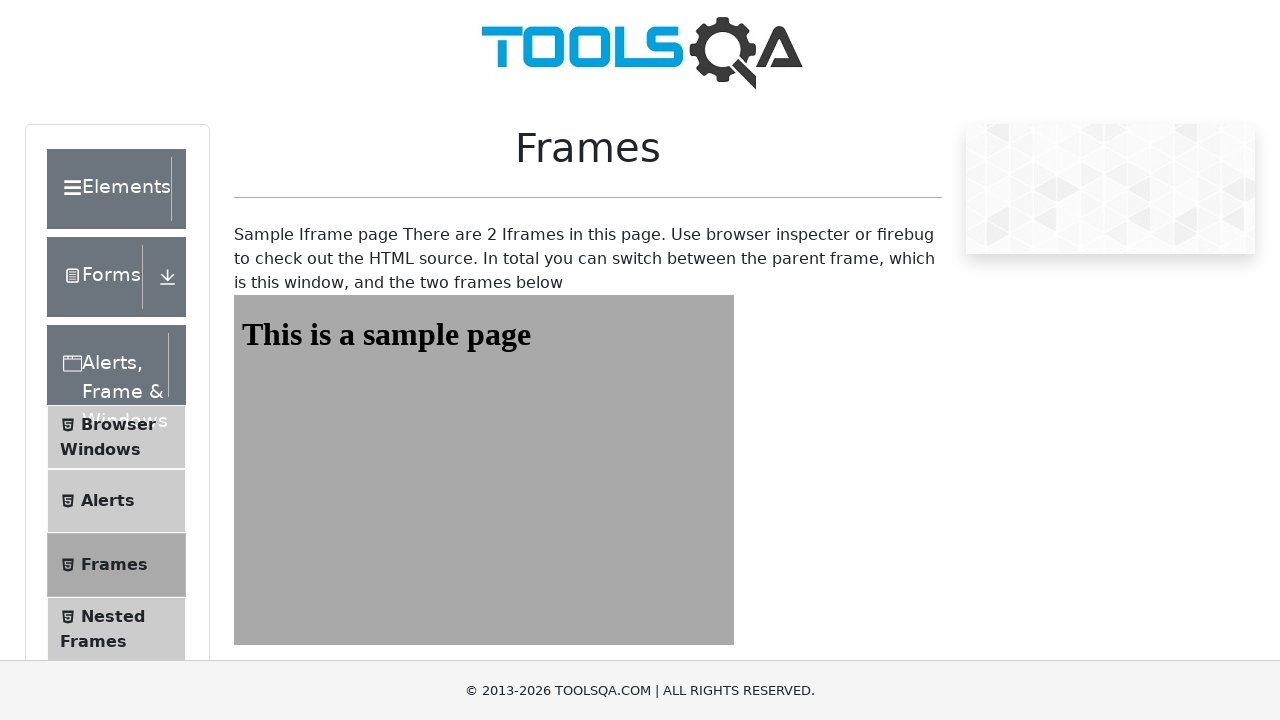

Retrieved text from frame element: This is a sample page
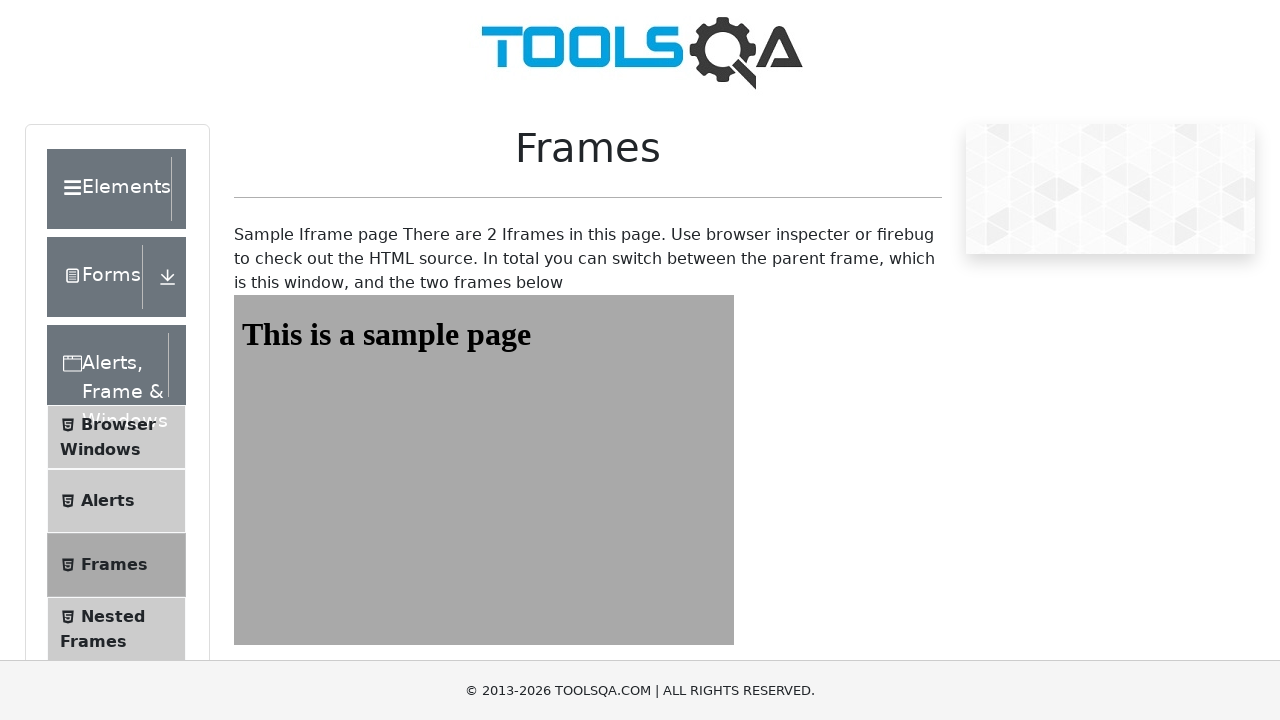

Located frame2 using ID selector
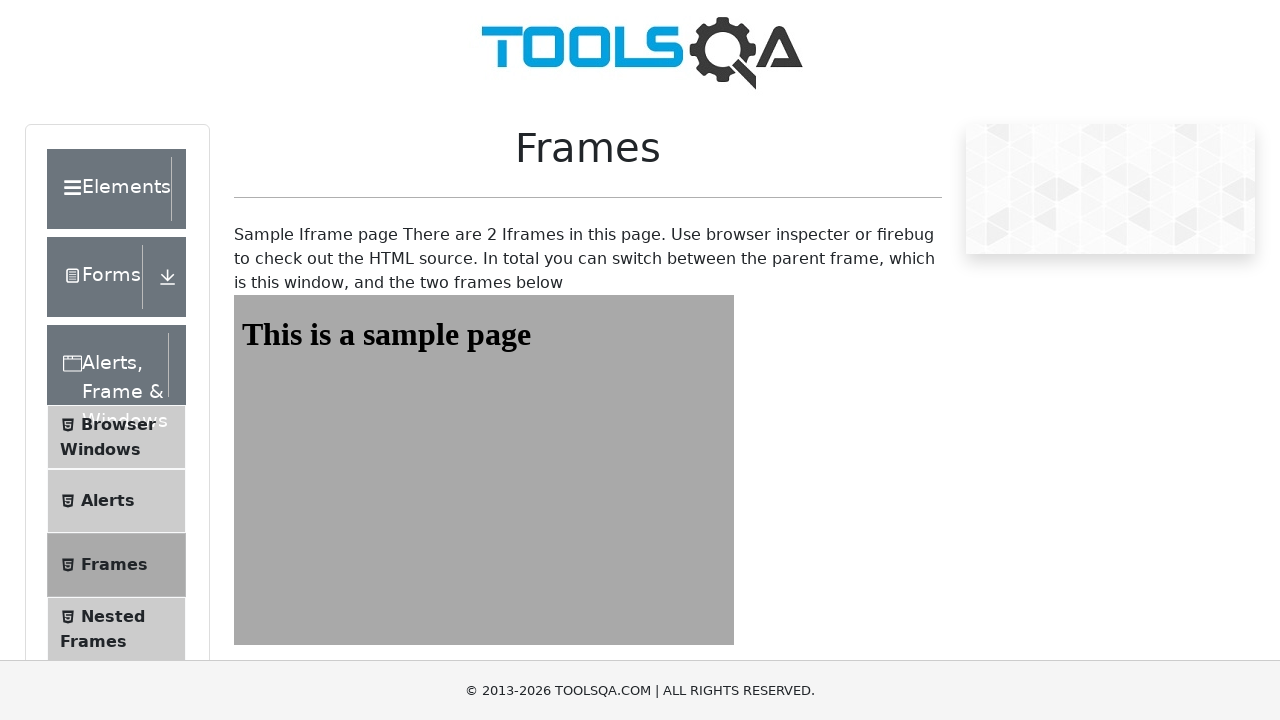

Verified content is accessible in frame2
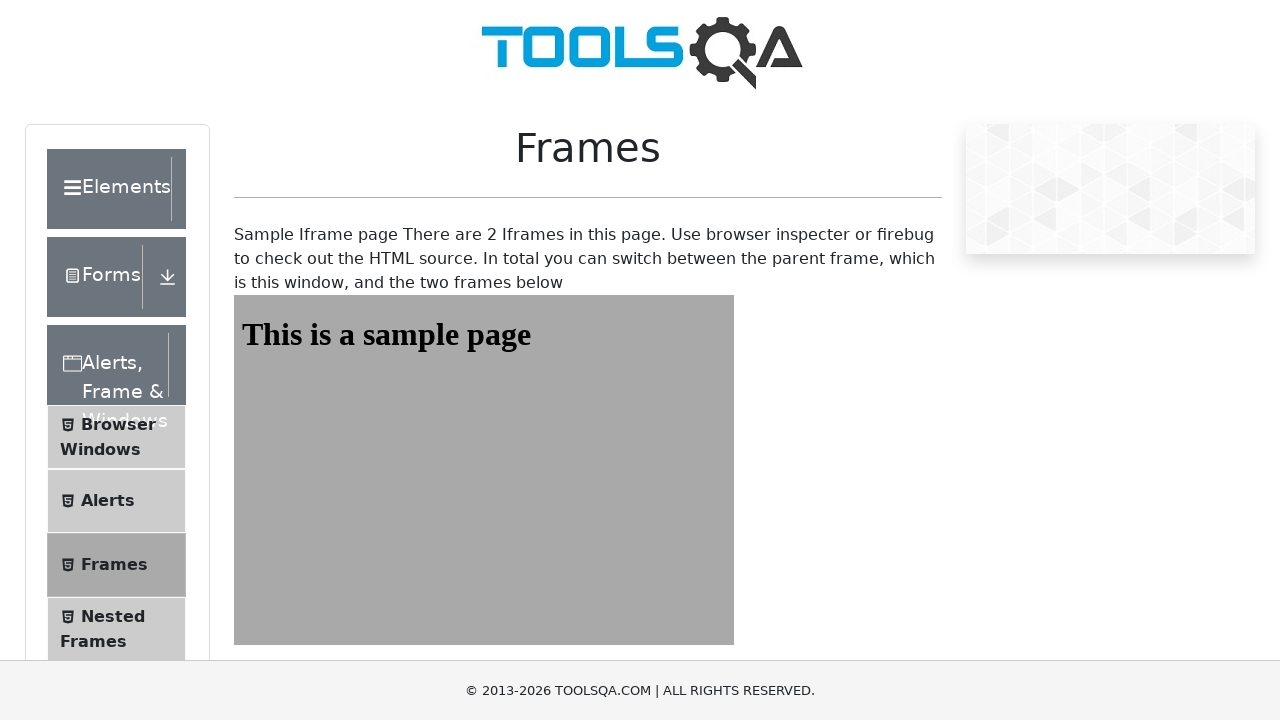

Clicked 'Browser Windows' navigation link at (118, 424) on text=Browser Windows
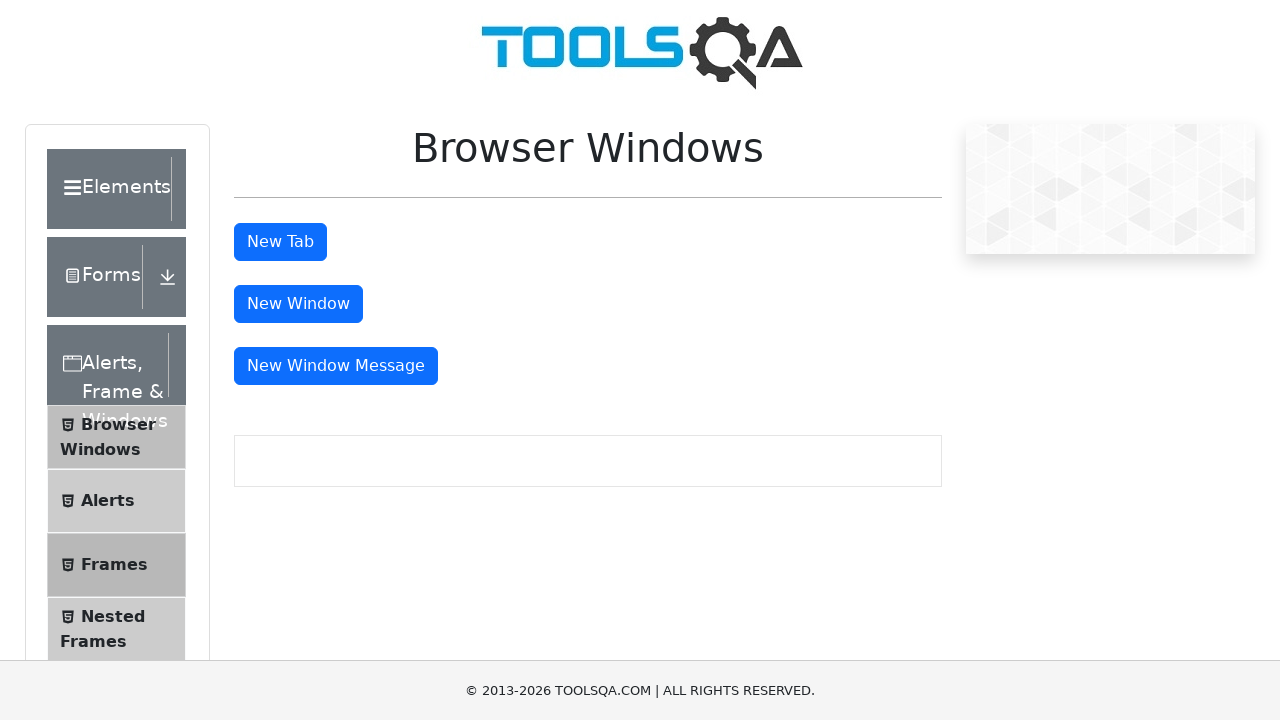

Navigation to Browser Windows page completed
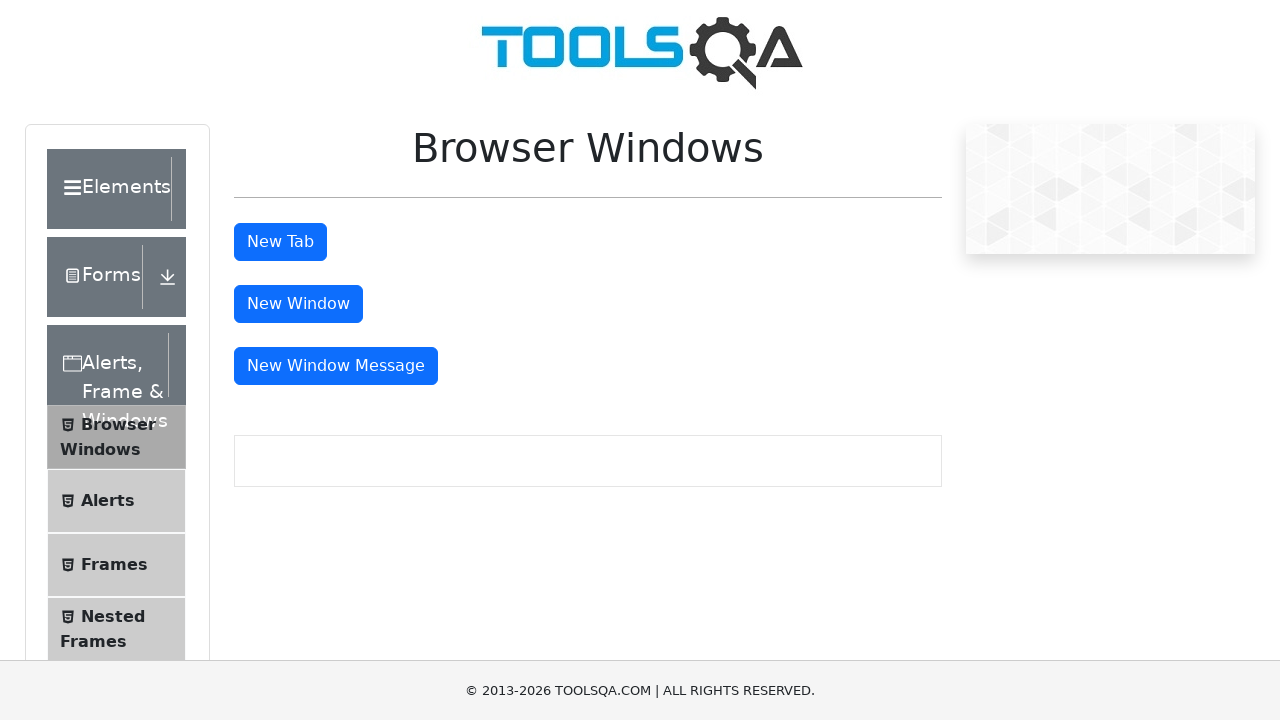

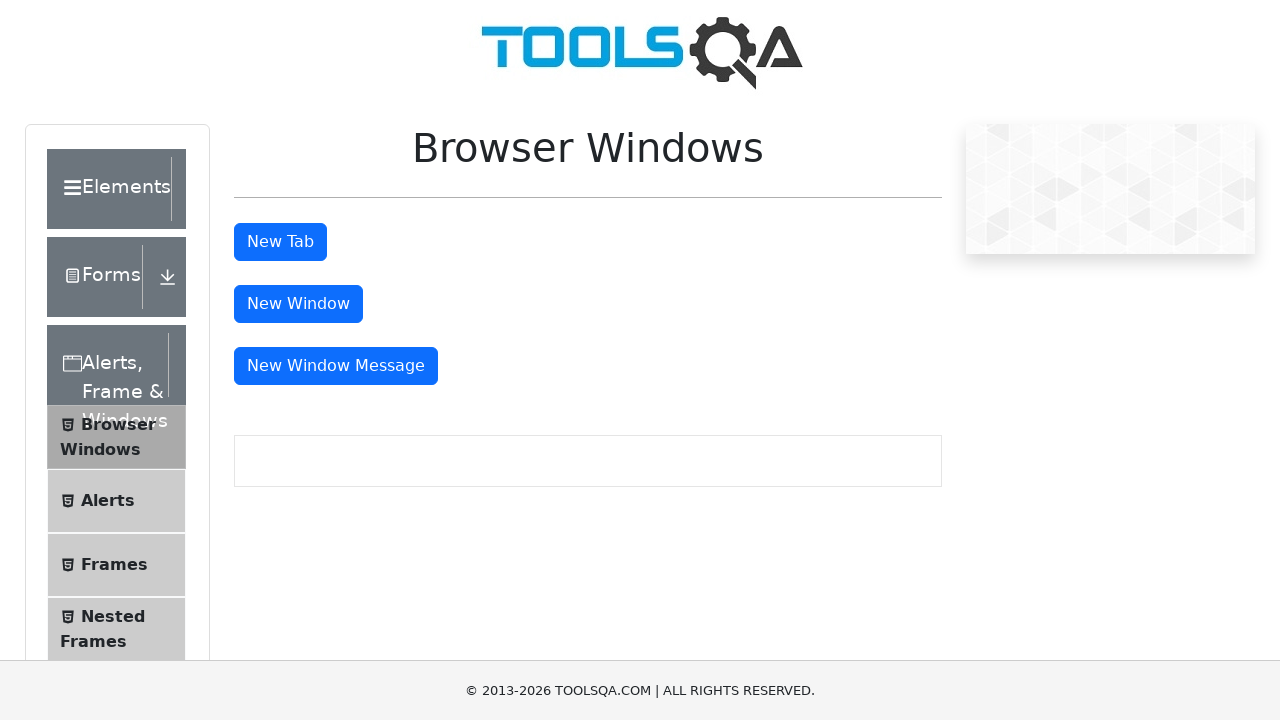